Tests checkbox functionality by verifying default states of two checkboxes, then clicking to toggle each one and confirming the new states.

Starting URL: http://practice.cydeo.com/checkboxes

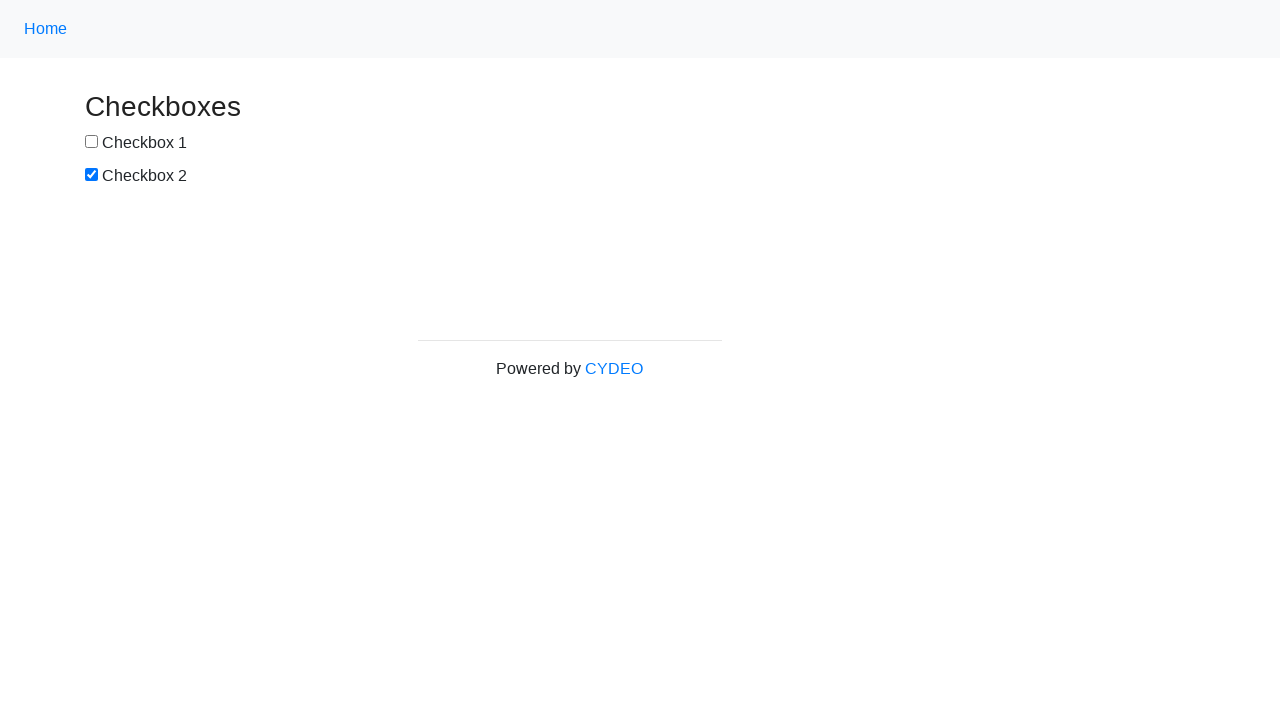

Located checkbox1 element
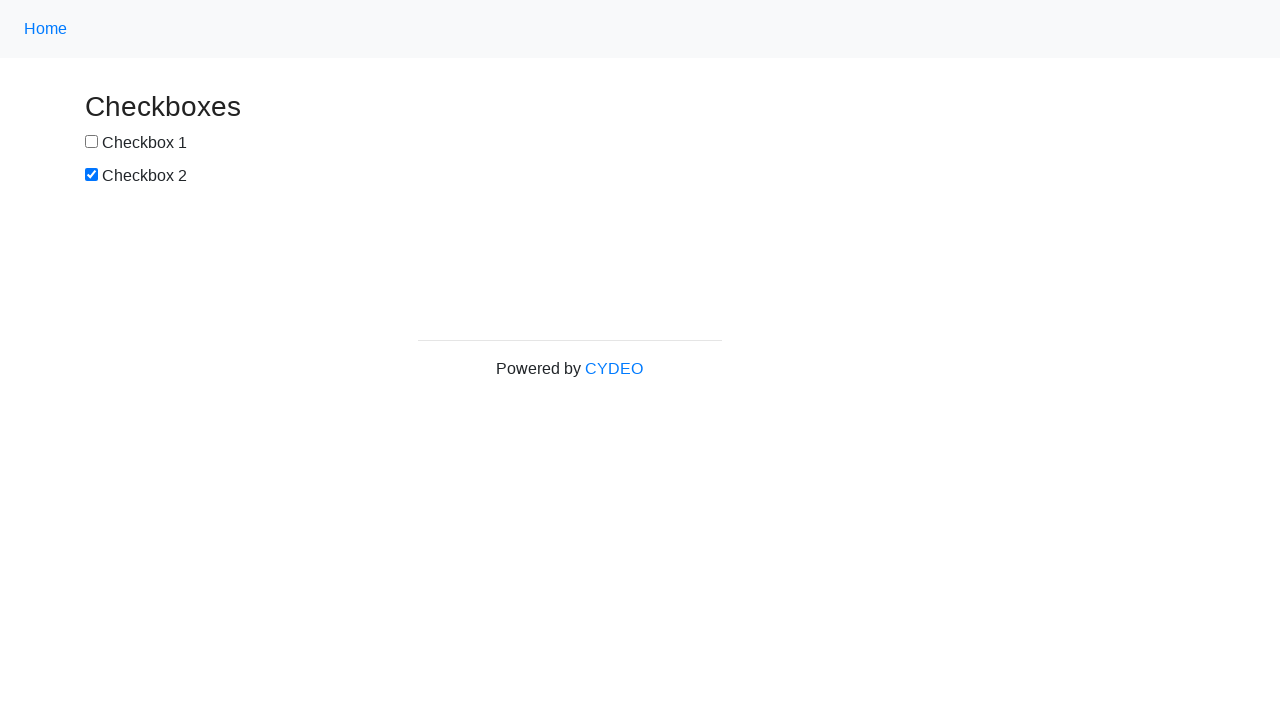

Located checkbox2 element
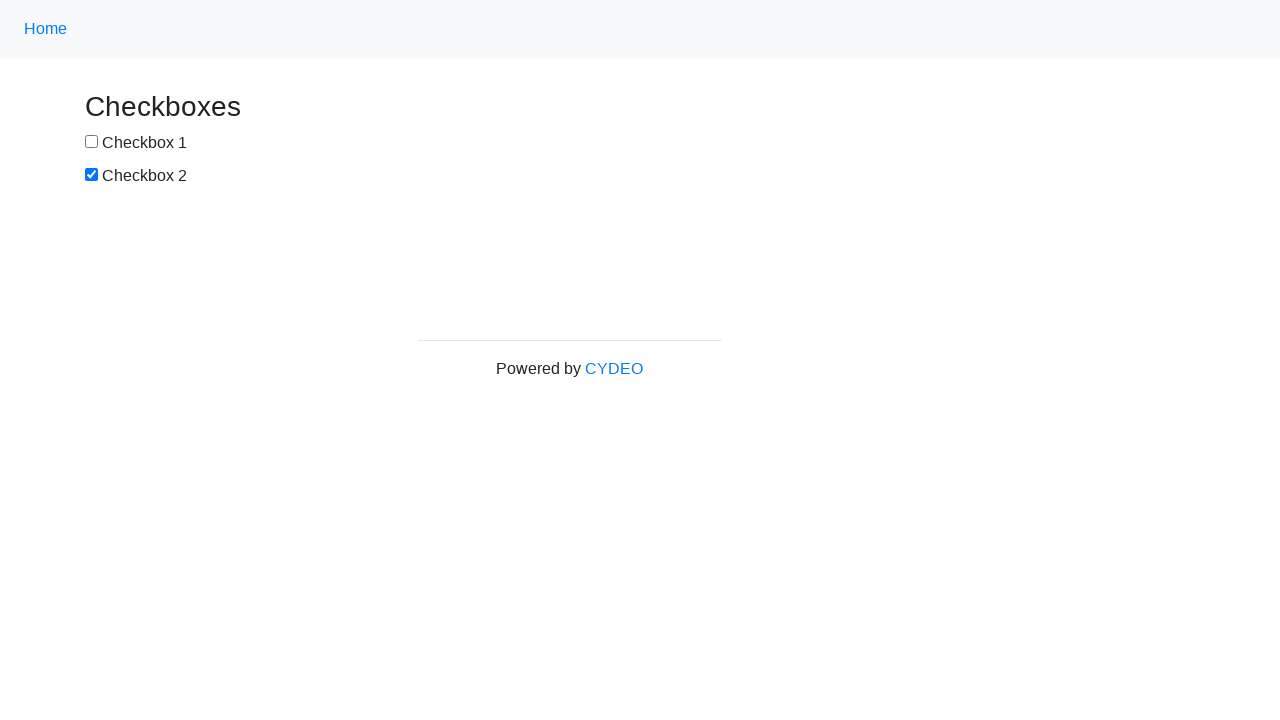

Verified checkbox1 is not selected by default
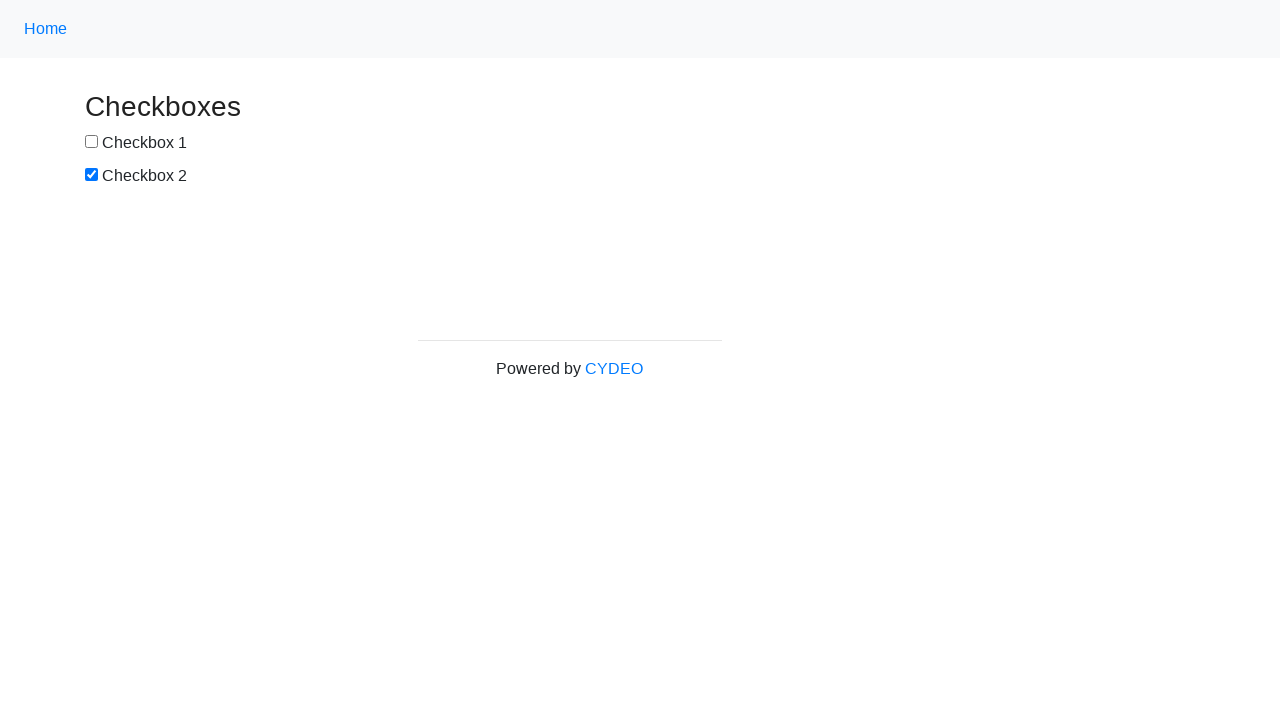

Verified checkbox2 is selected by default
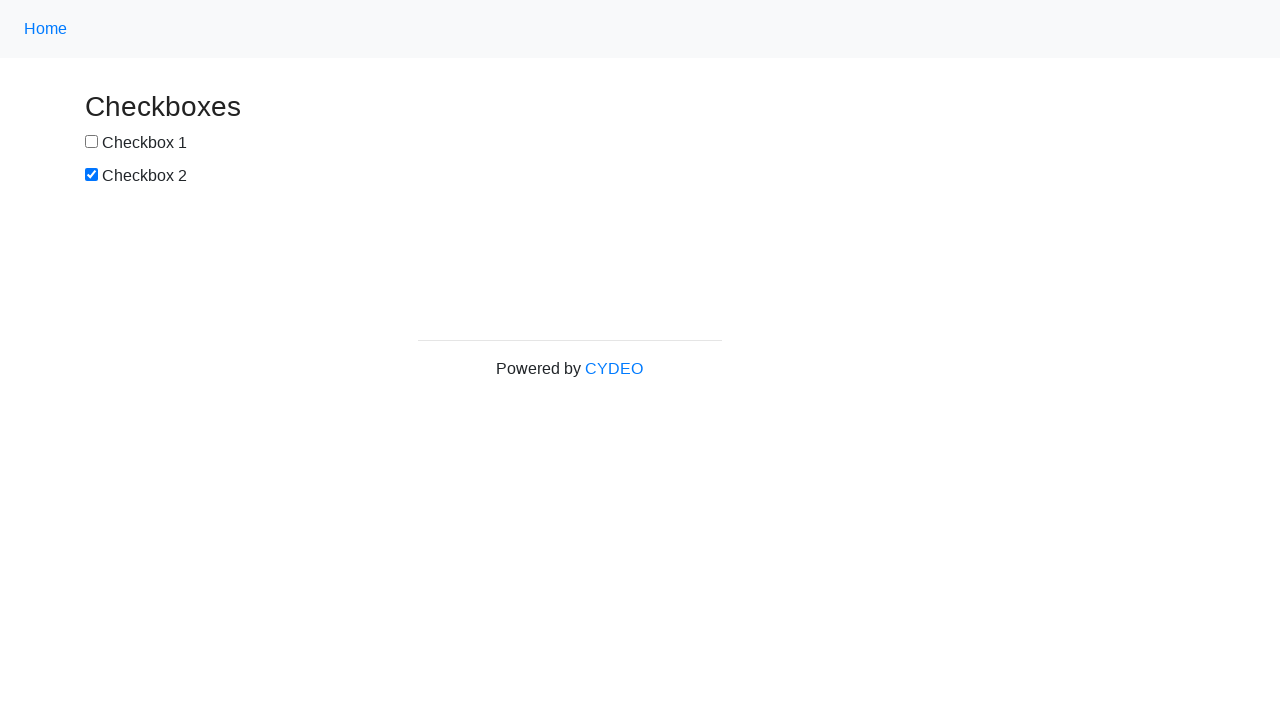

Clicked checkbox1 to select it at (92, 142) on input[name='checkbox1']
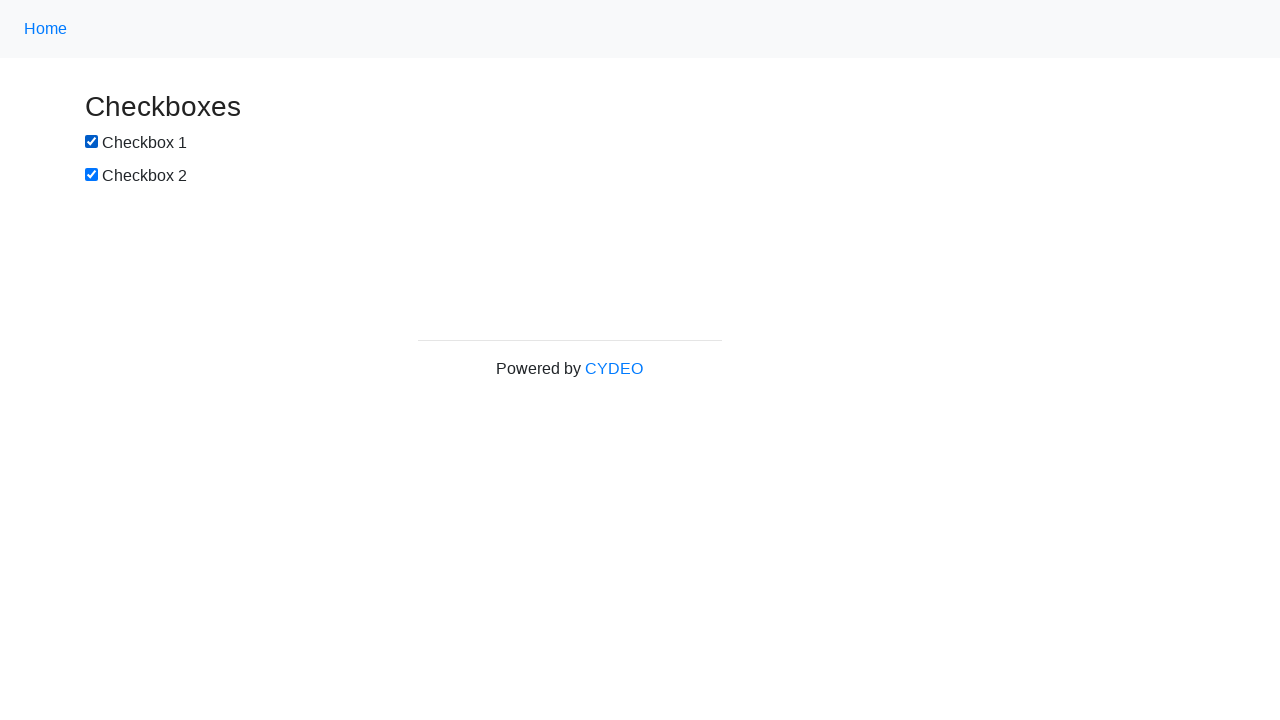

Clicked checkbox2 to deselect it at (92, 175) on input[name='checkbox2']
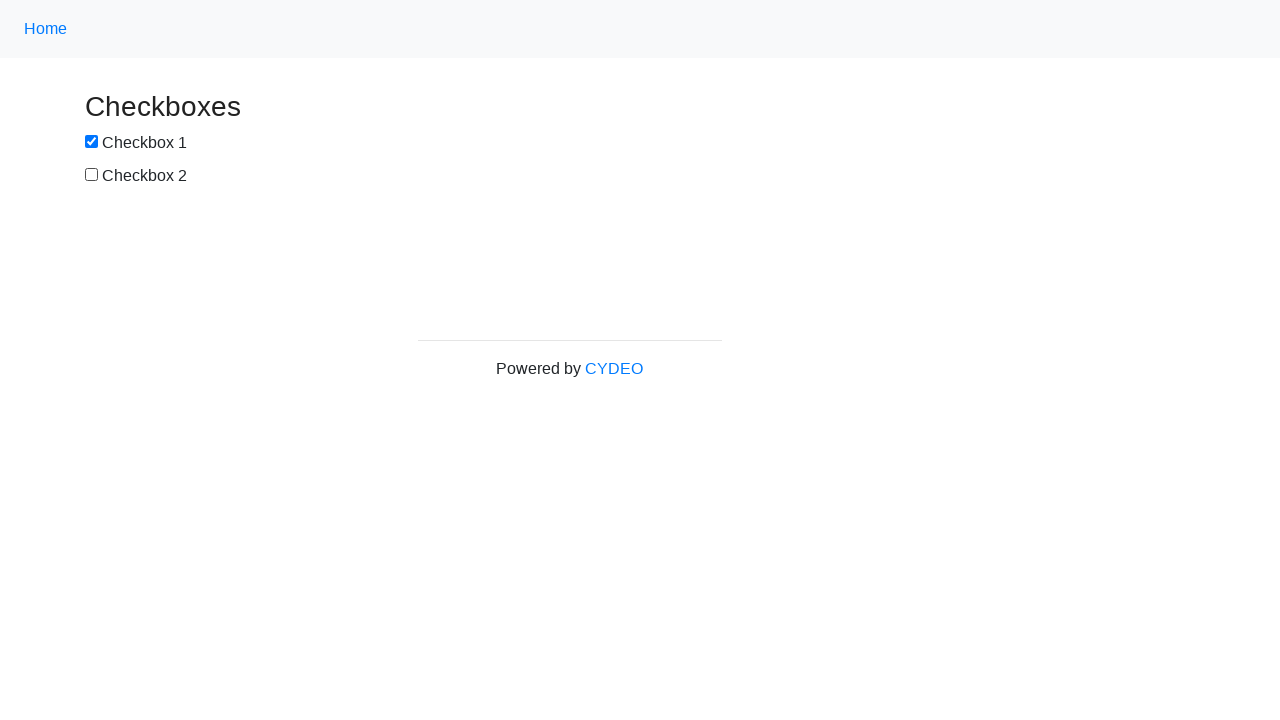

Verified checkbox1 is now selected after clicking
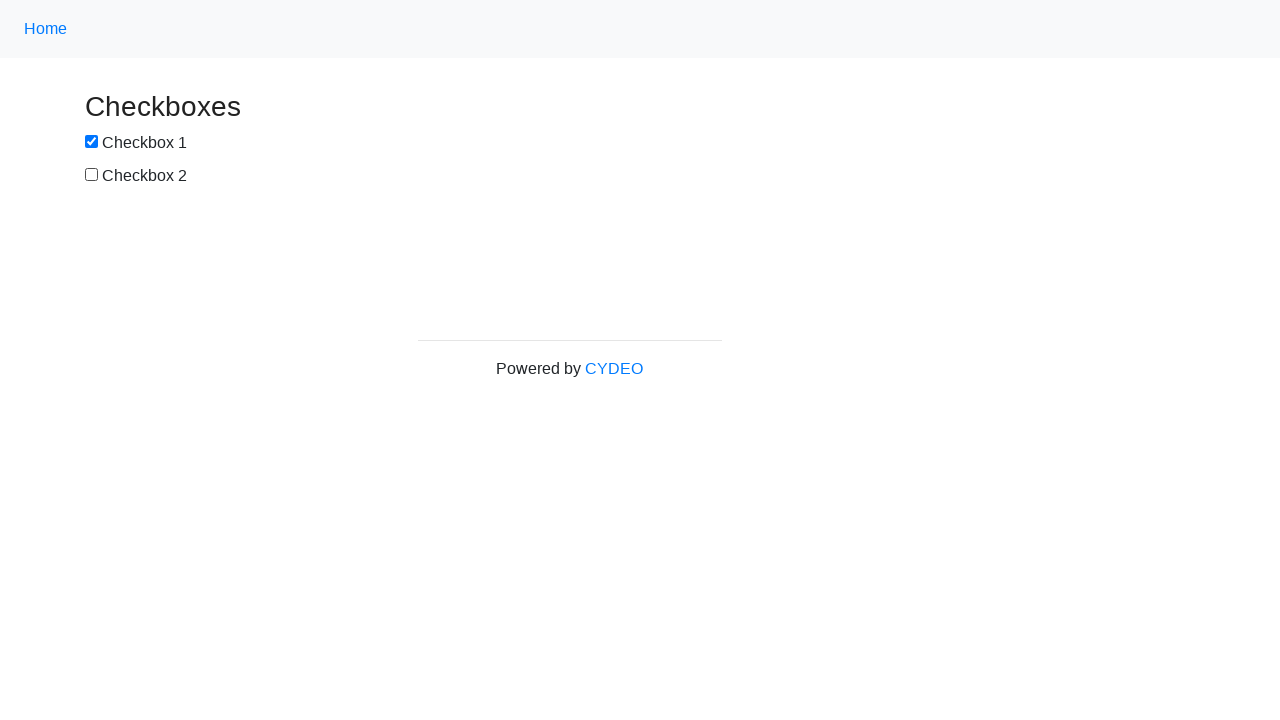

Verified checkbox2 is now not selected after clicking
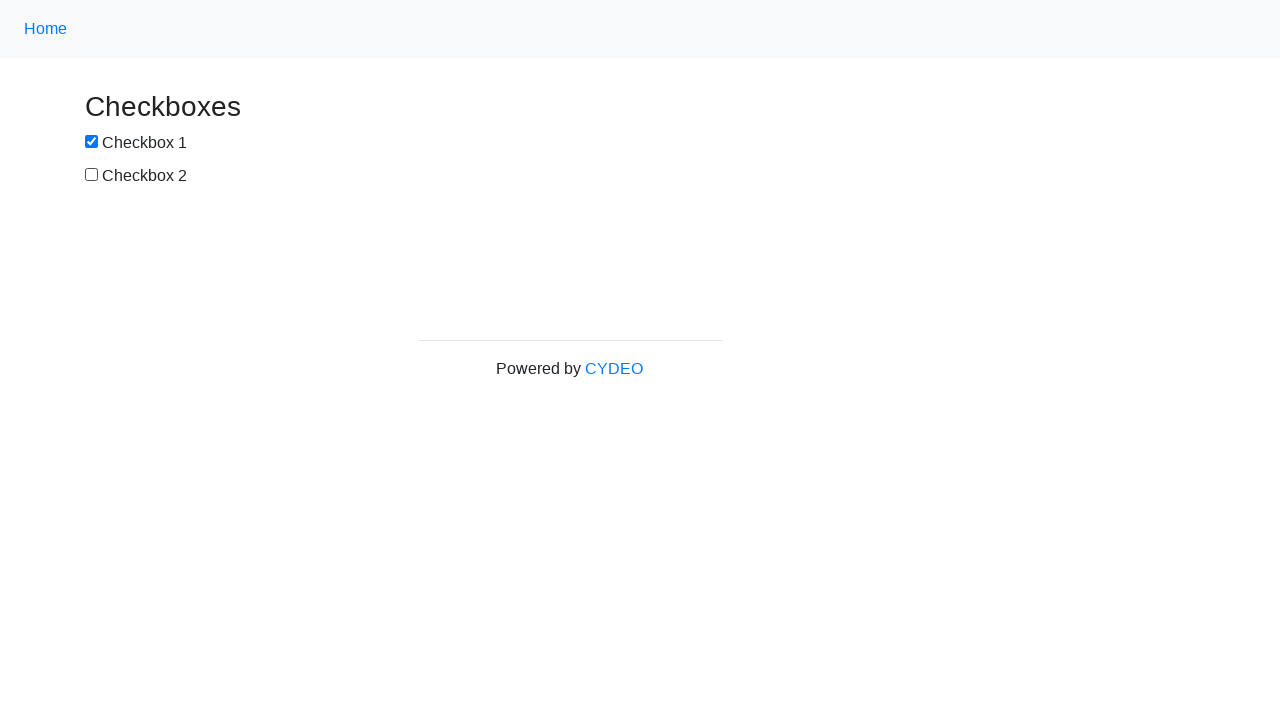

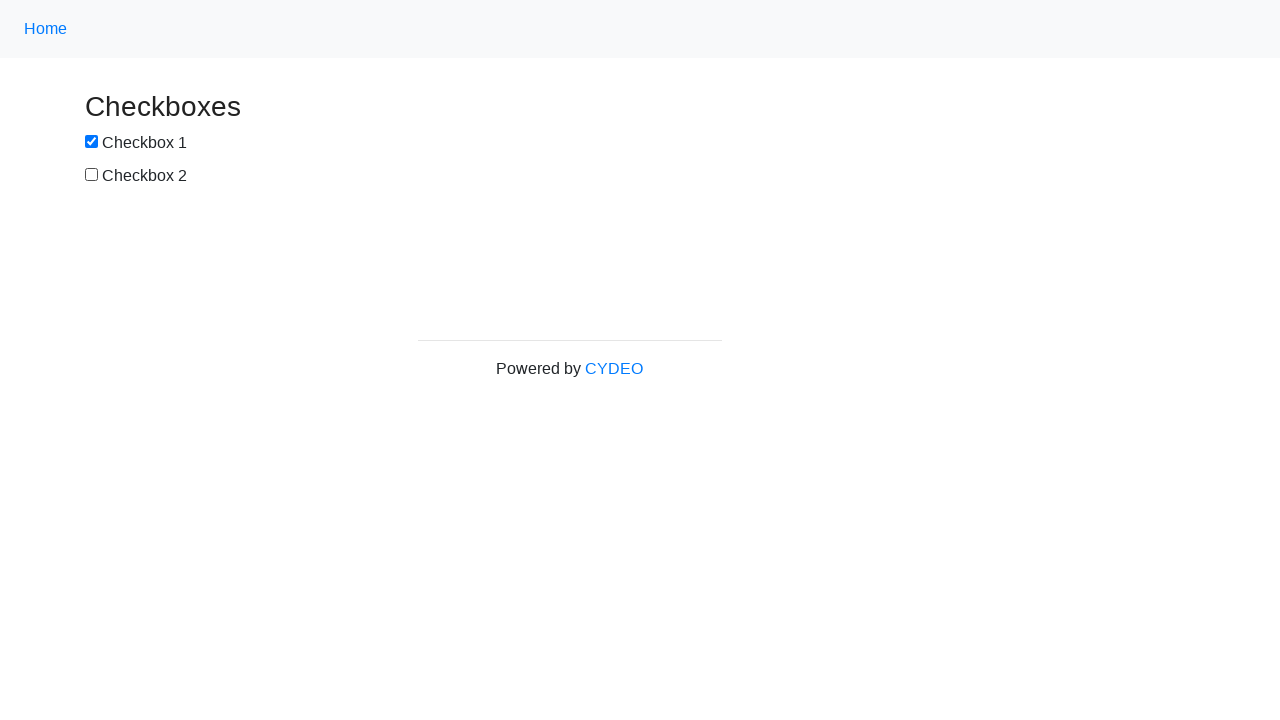